Verifies whether options in a dropdown menu are sorted alphabetically by comparing the original order with a sorted version

Starting URL: http://testautomationpractice.blogspot.com/

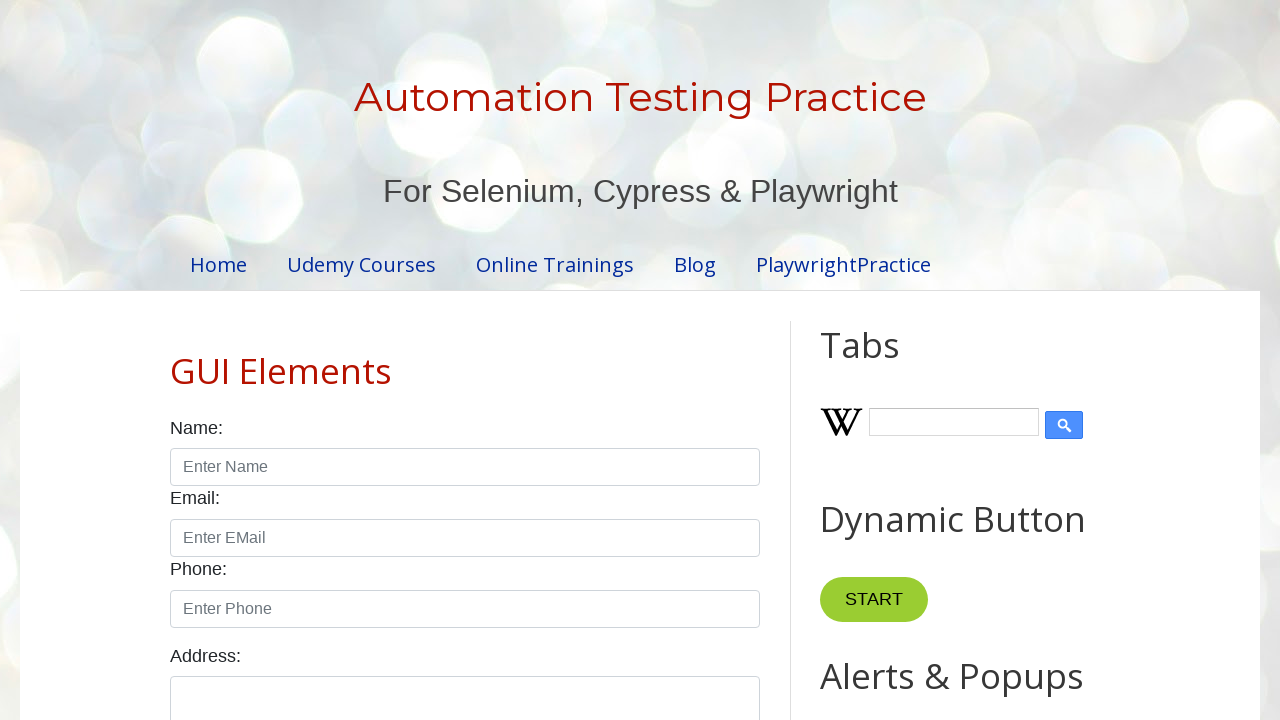

Navigated to test automation practice website
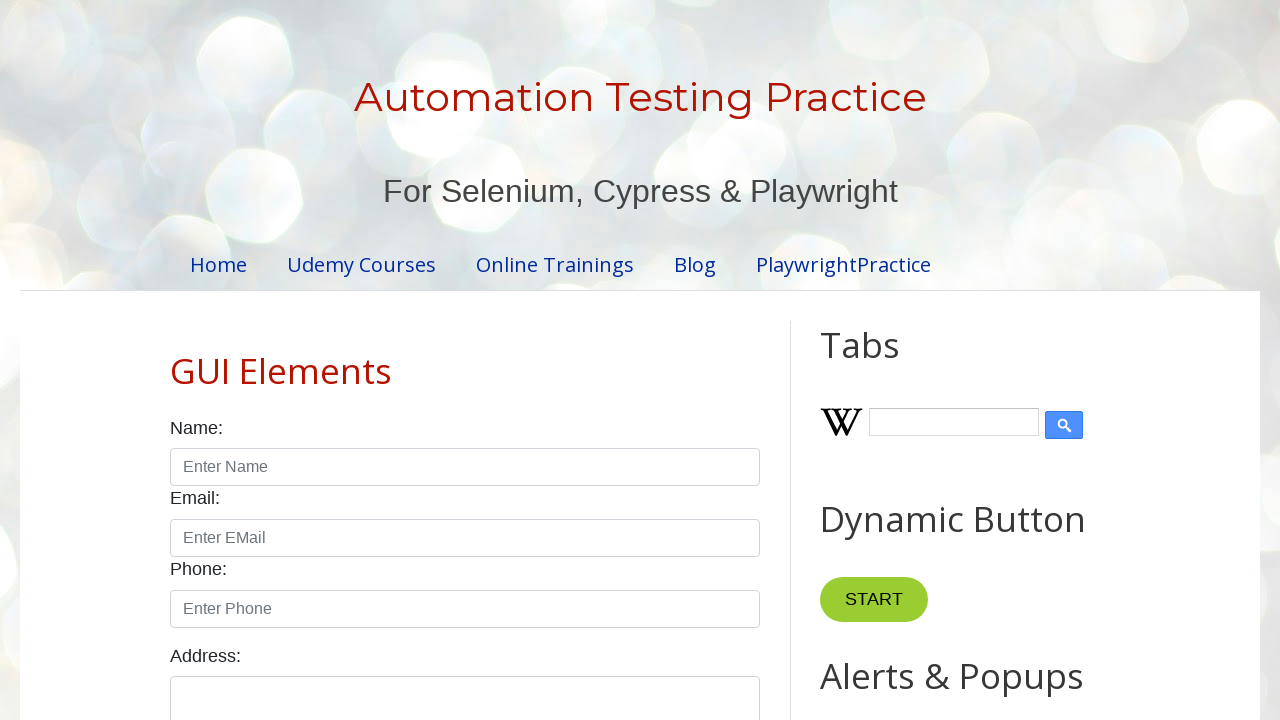

Located the animals dropdown element
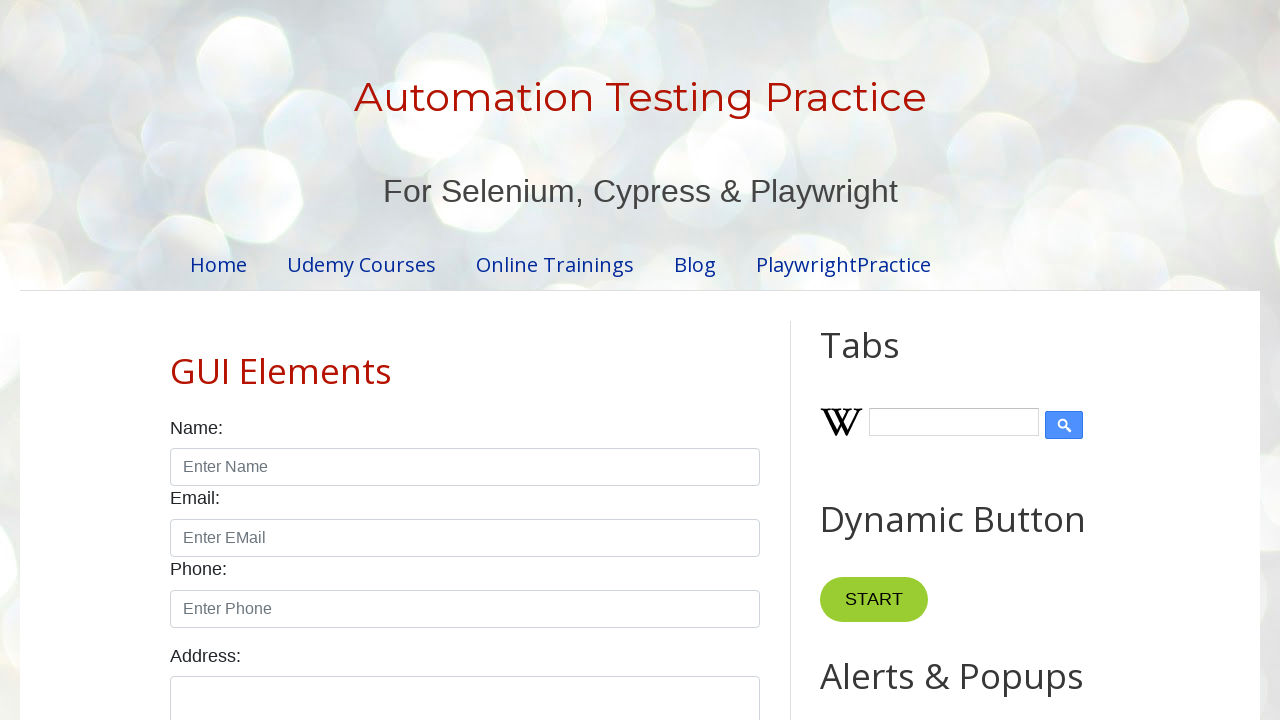

Retrieved all options from the dropdown
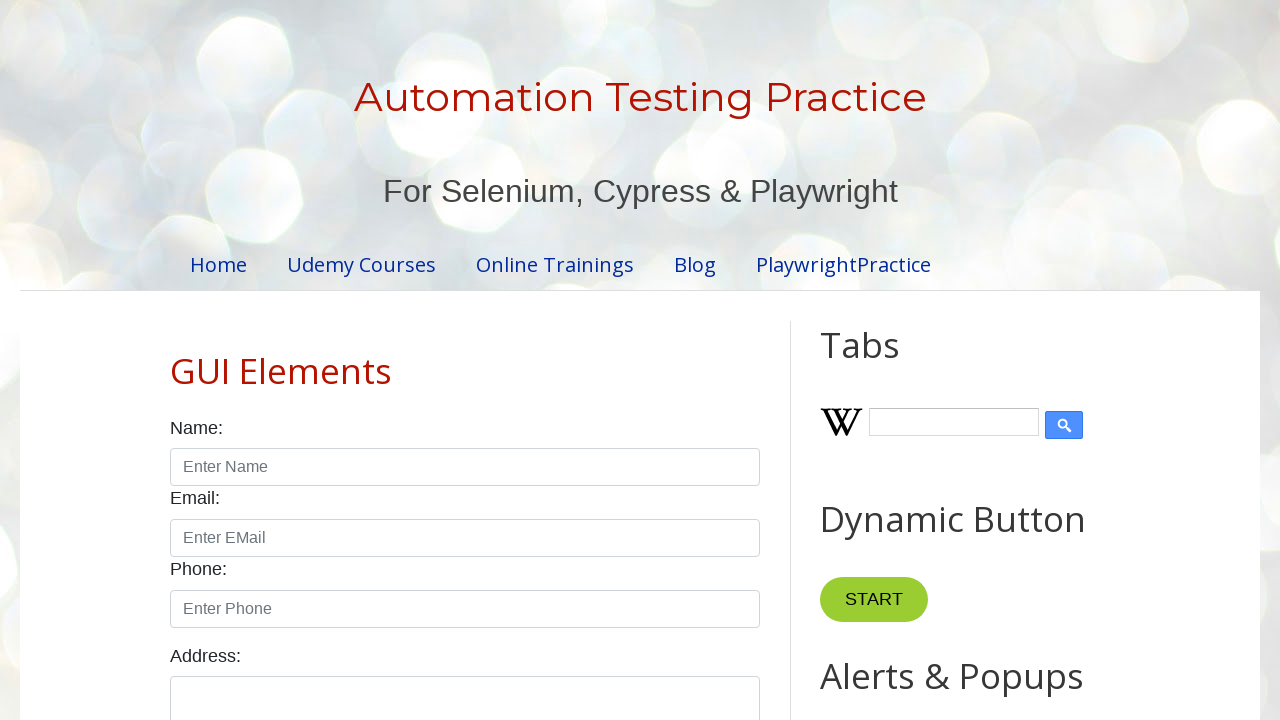

Extracted text from all 10 dropdown options
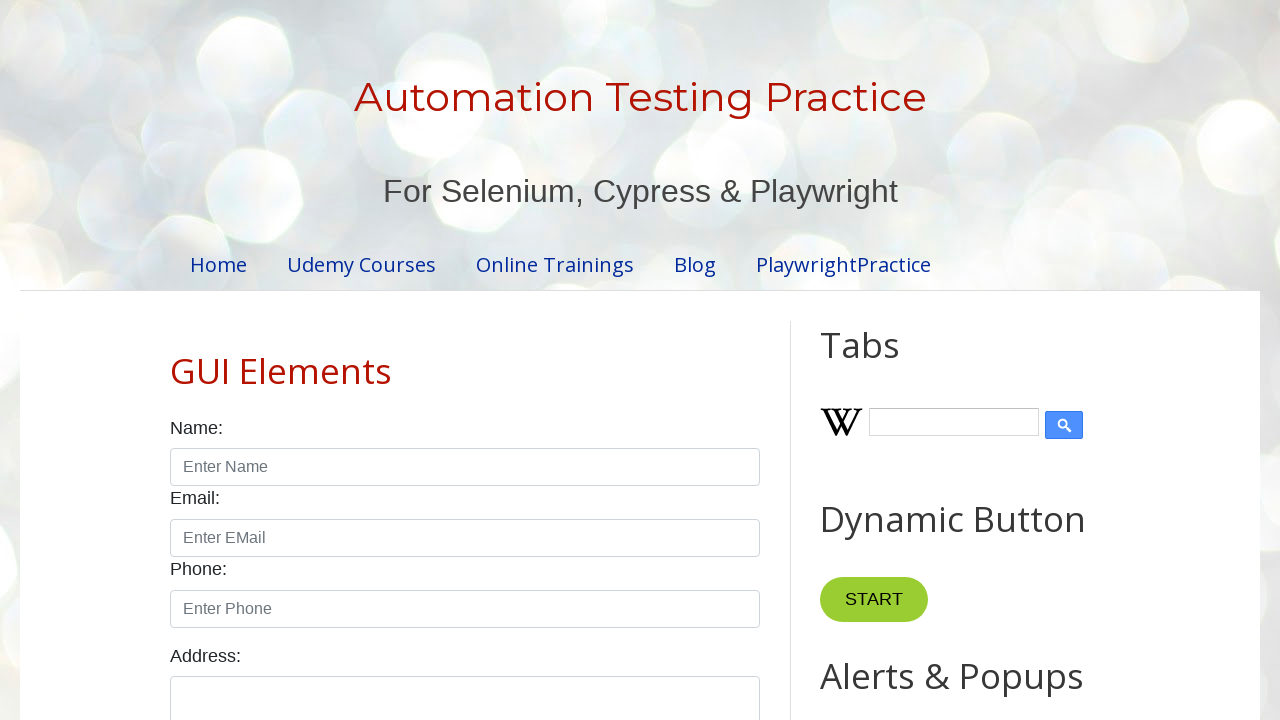

Created alphabetically sorted version of the options list
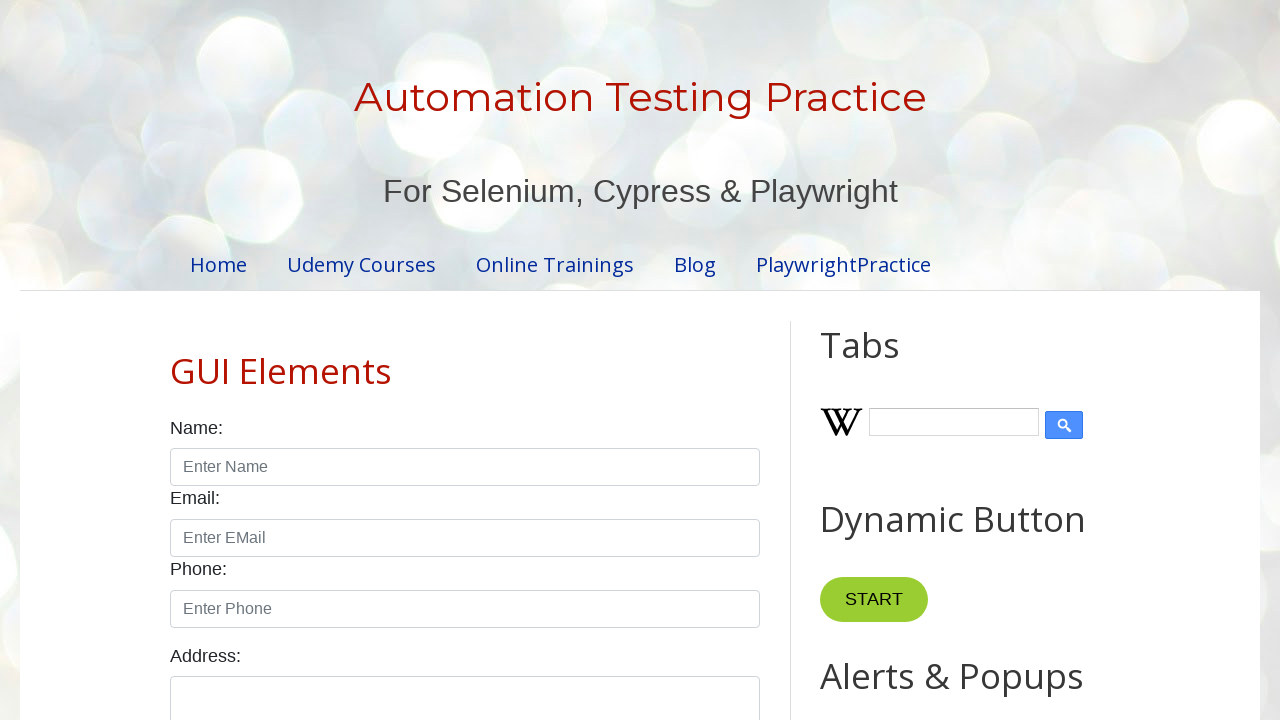

Verified: Dropdown options are in sorted order
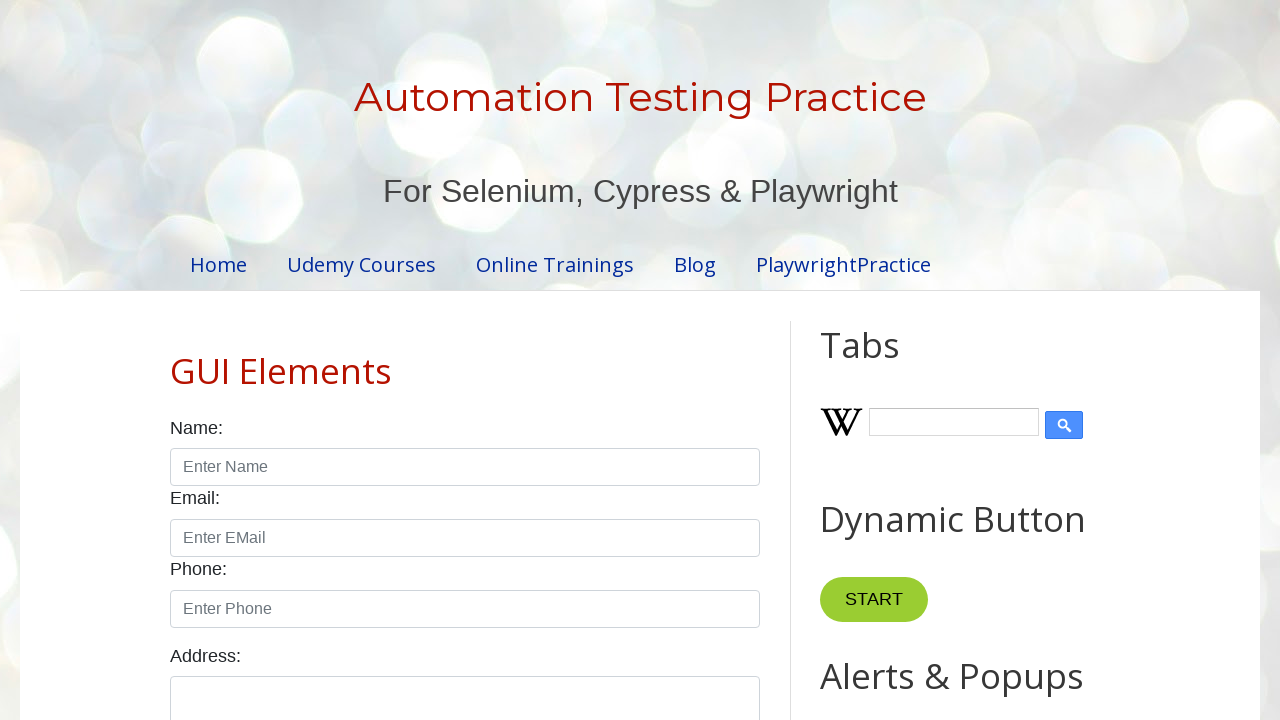

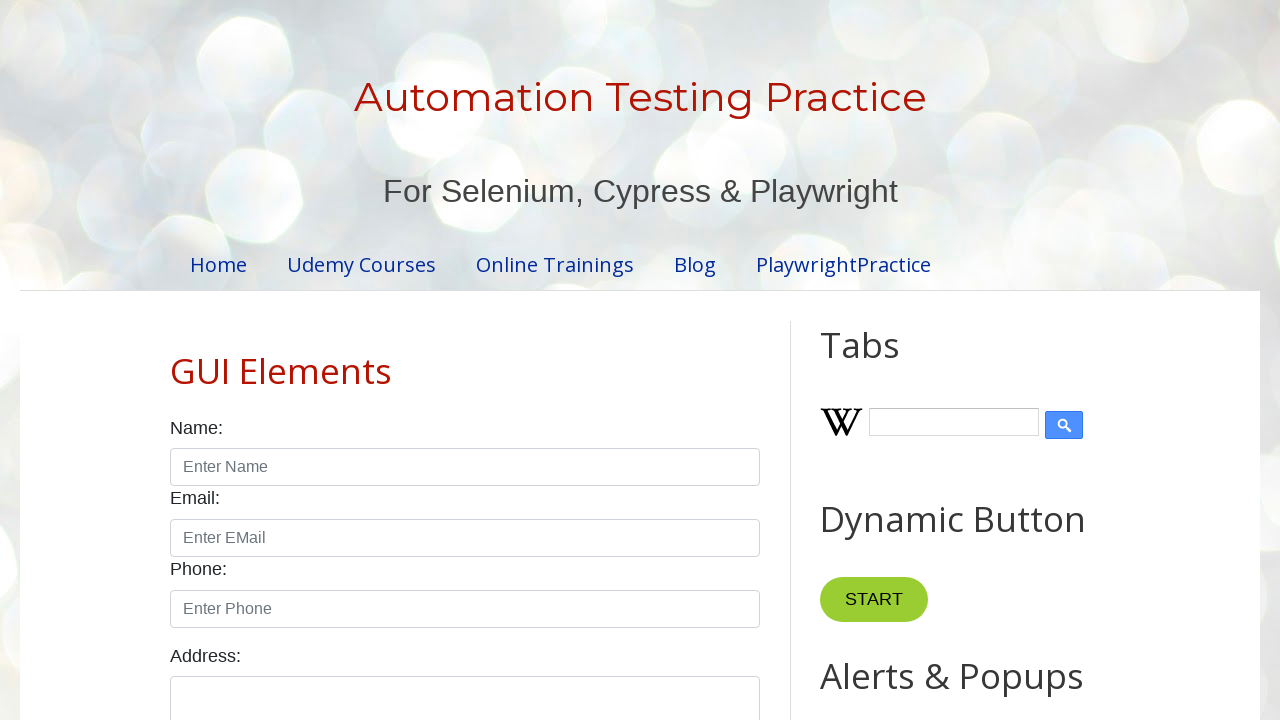